Tests the hotel listing functionality by clicking the hotel list button and verifying that hotels are displayed

Starting URL: http://hotel-v3.progmasters.hu/

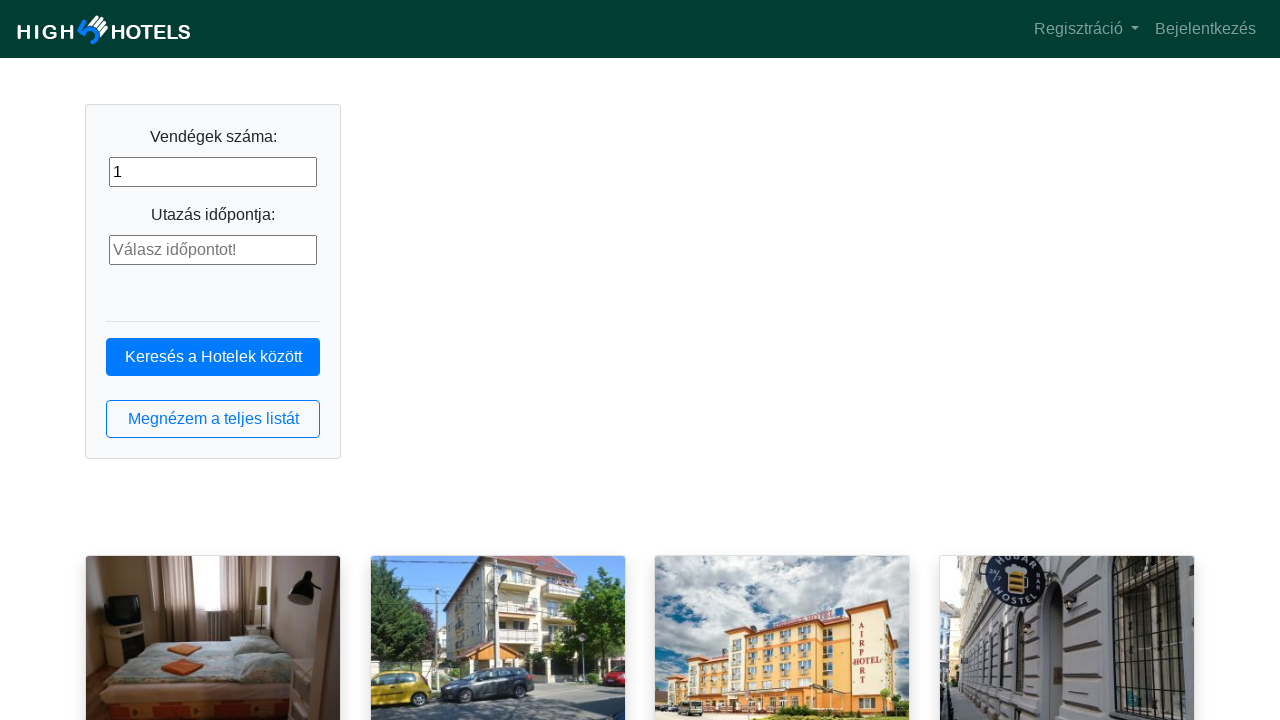

Clicked the hotel list button at (213, 419) on button.btn.btn-outline-primary.btn-block
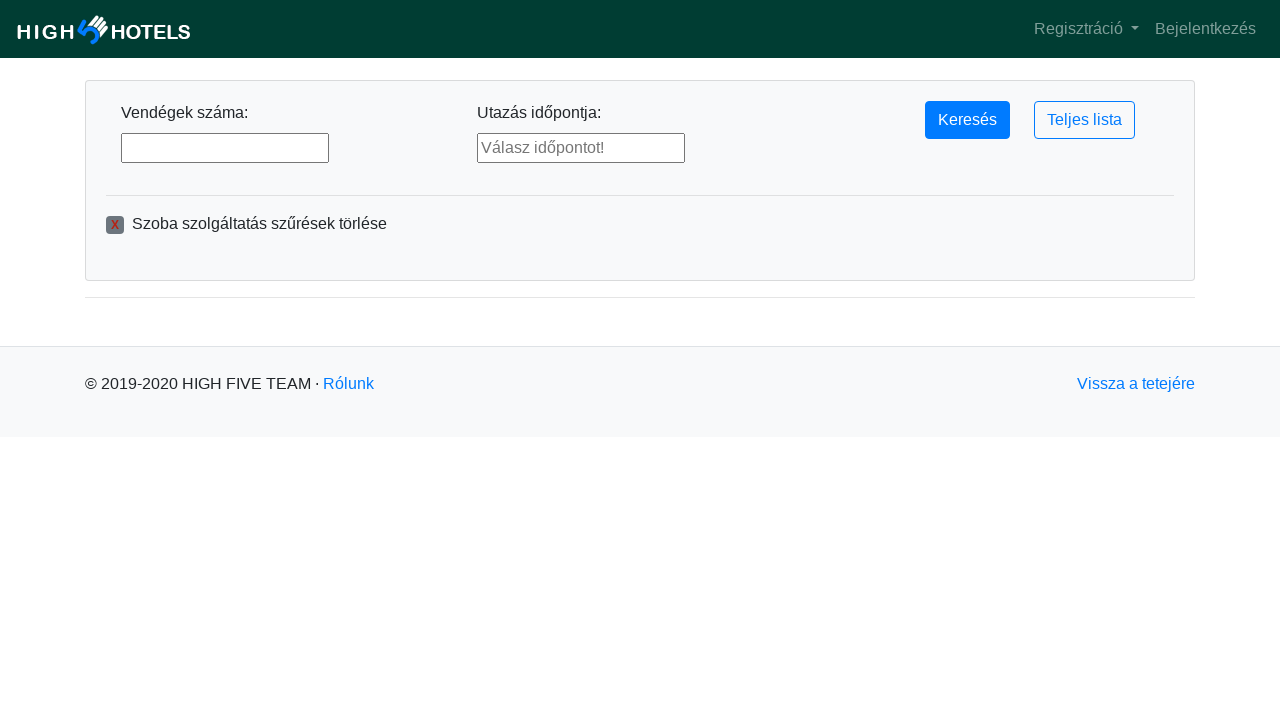

Hotel list loaded successfully
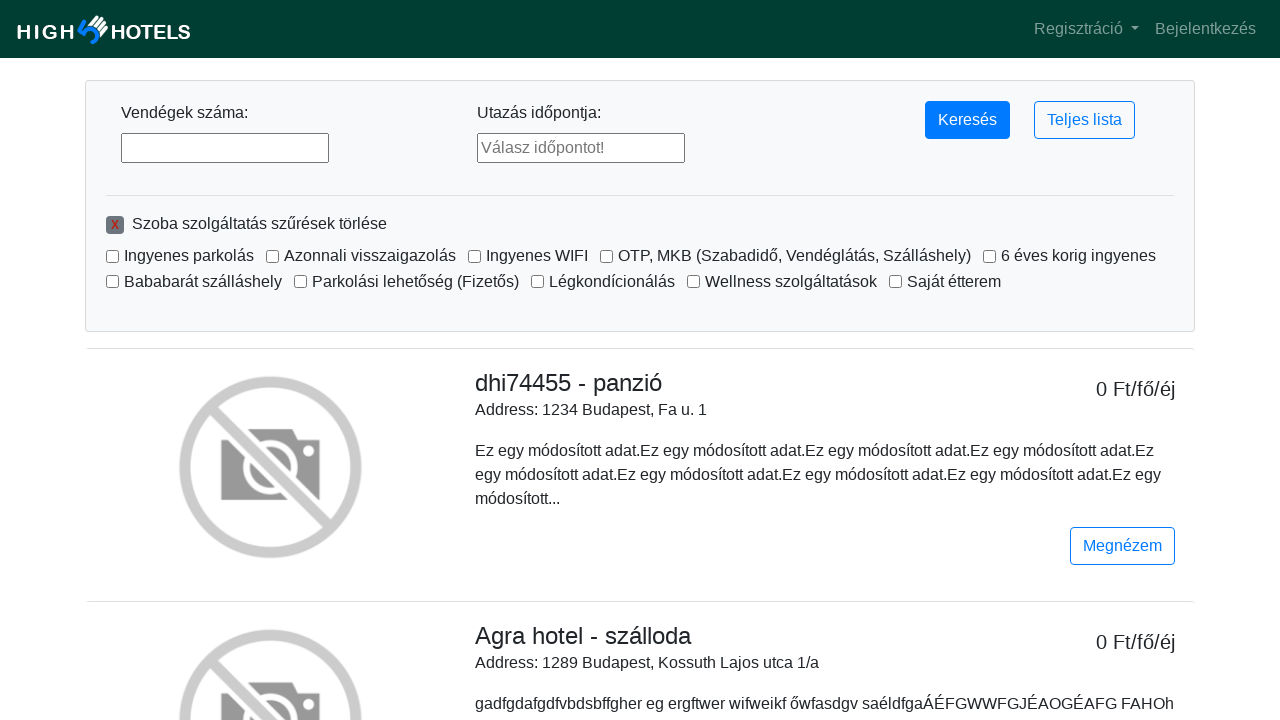

Located hotel list items
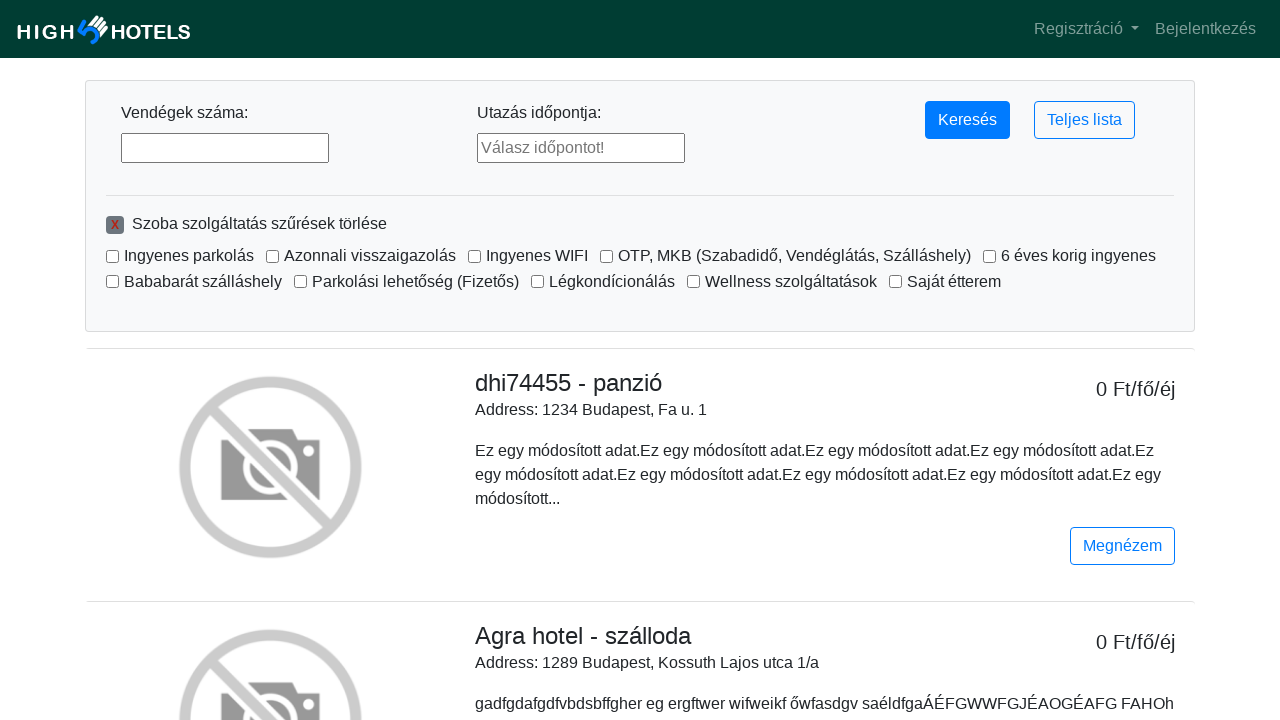

First hotel item is visible - hotels are displayed
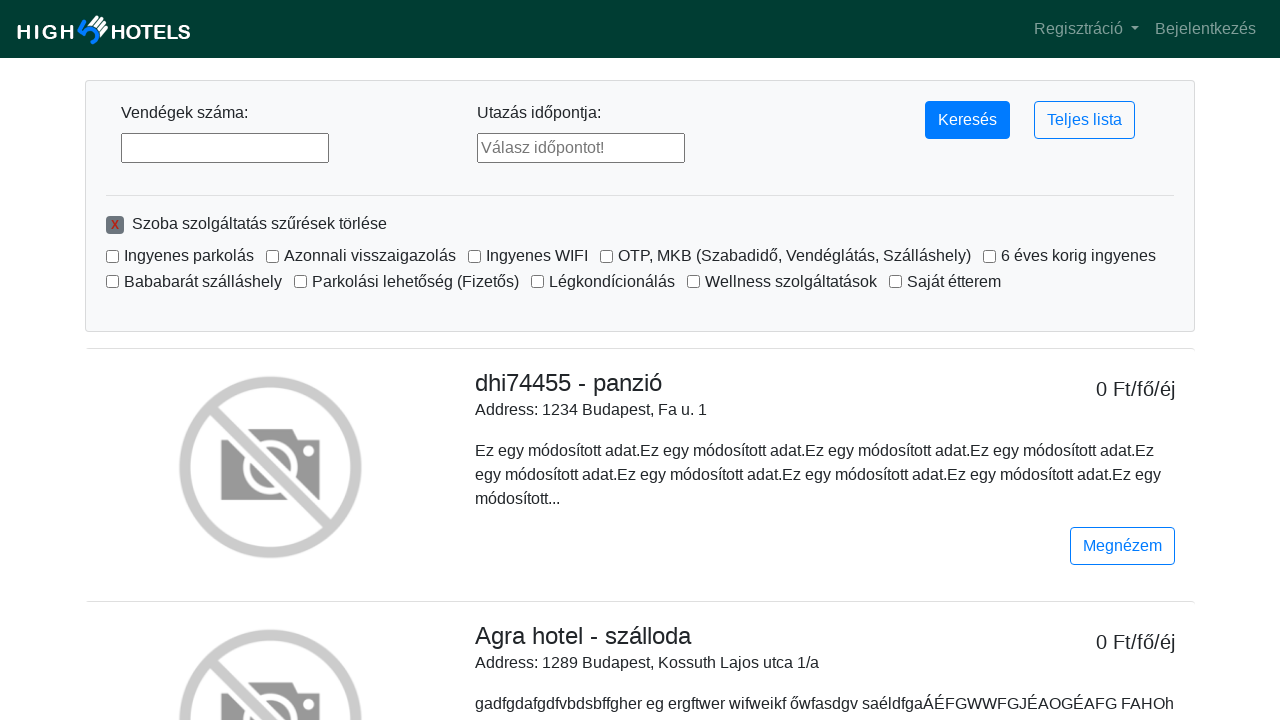

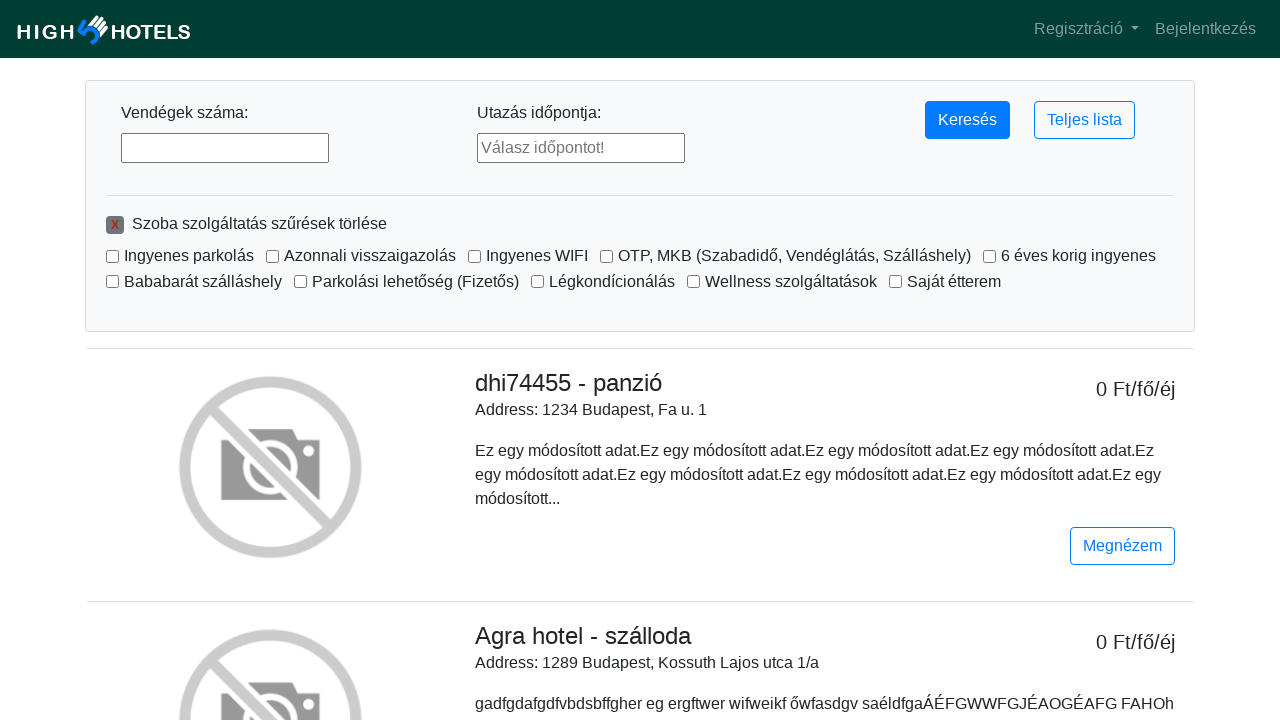